Tests product category filtering on demoblaze.com by clicking phone, notebook, and monitor categories and verifying the number of products displayed changes accordingly.

Starting URL: https://www.demoblaze.com/

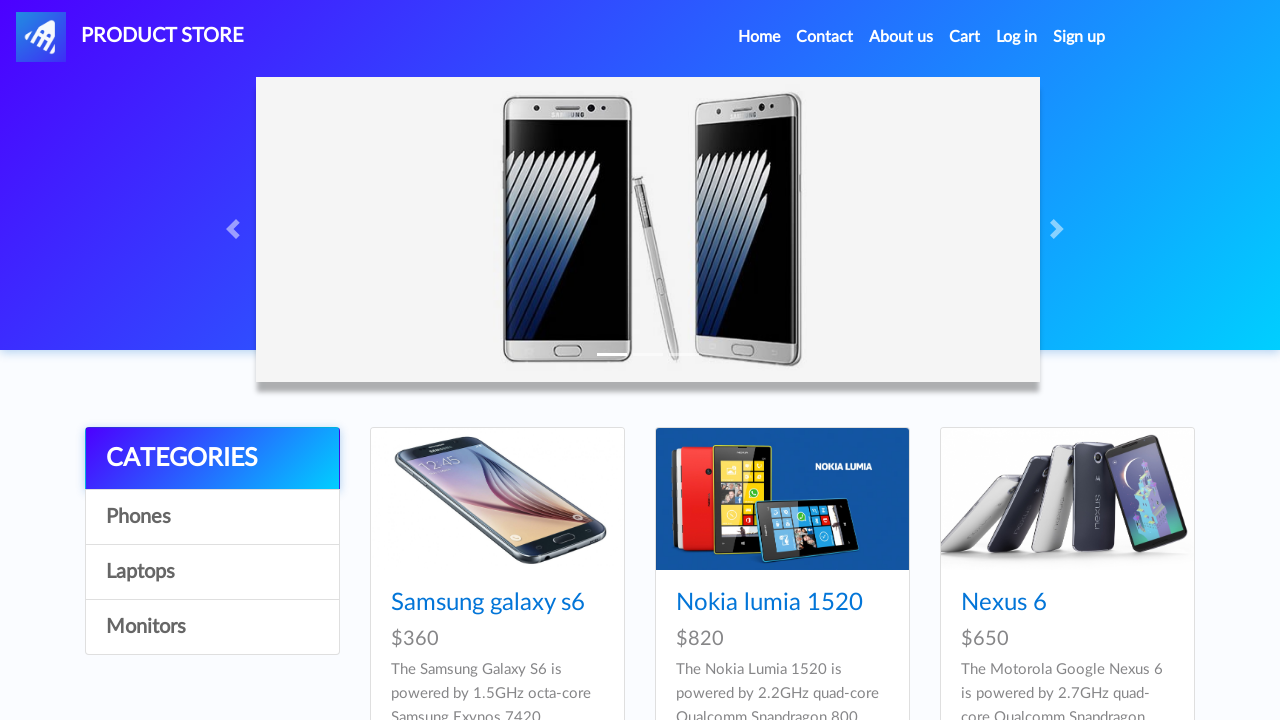

Waited for initial product list to load
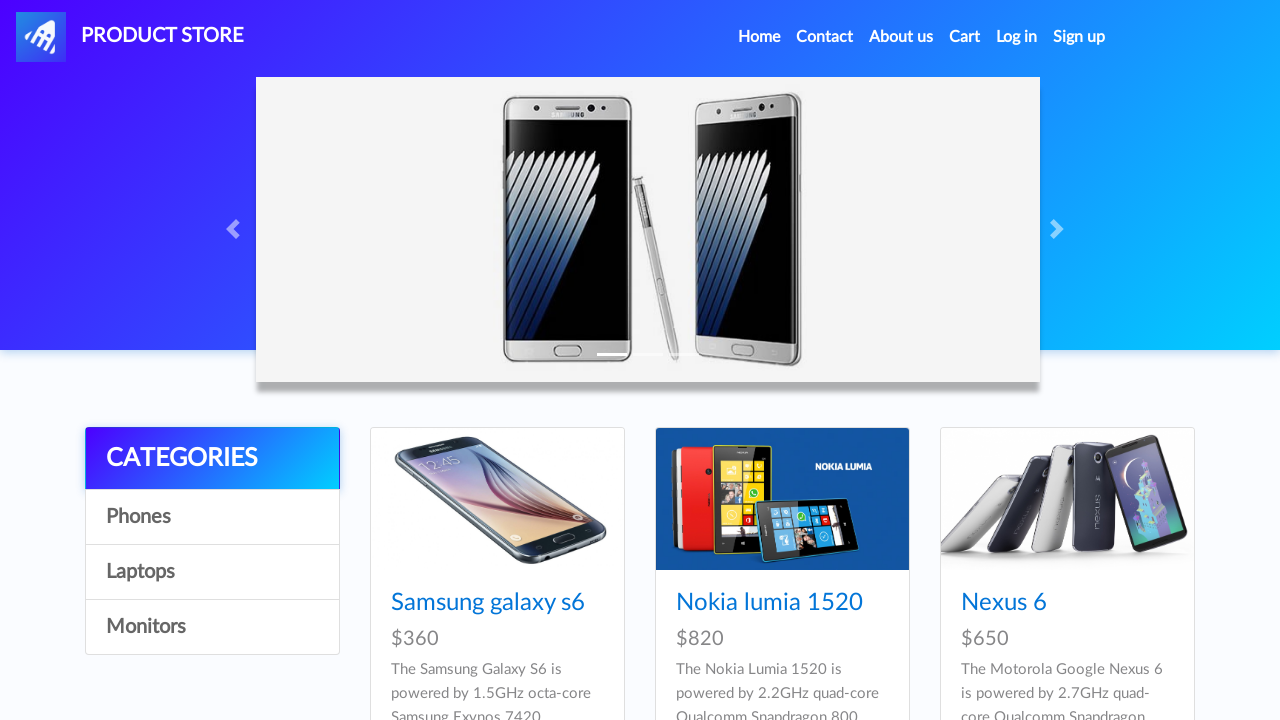

Clicked on Phones category at (212, 517) on #itemc[onclick="byCat('phone')"]
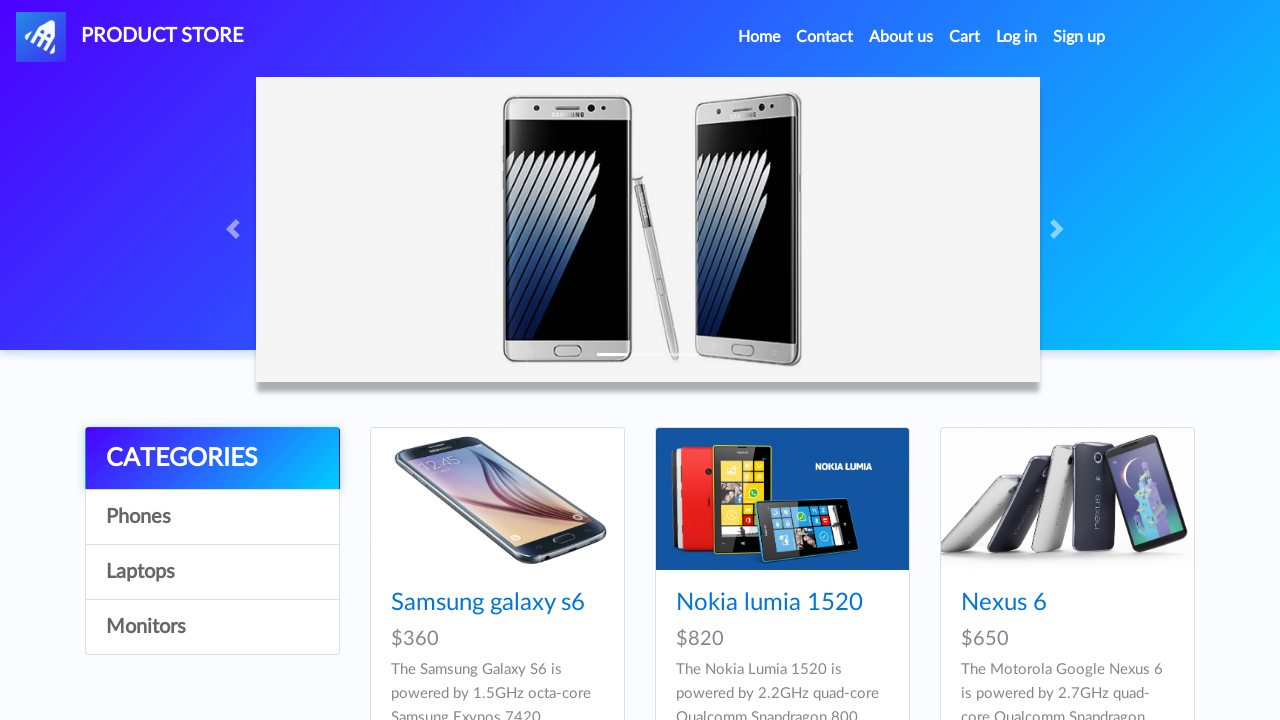

Waited 1 second for products to filter
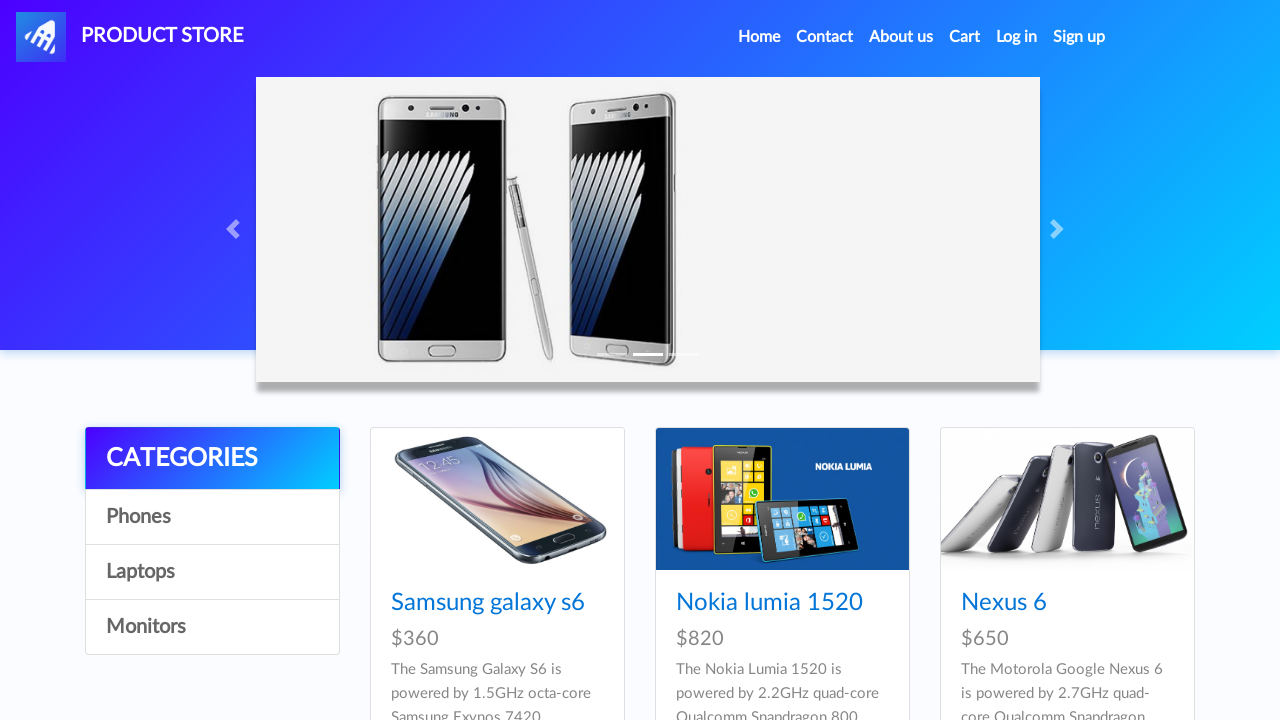

Verified phone products loaded
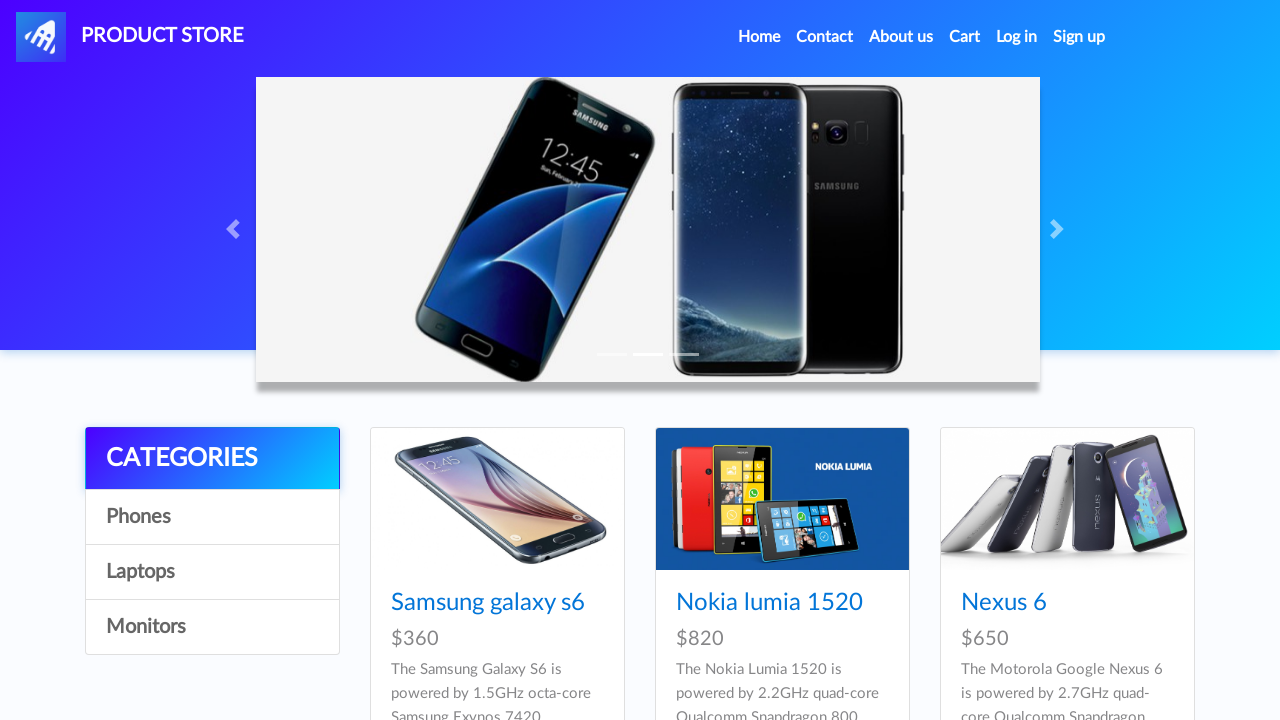

Clicked on Laptops (Notebooks) category at (212, 572) on #itemc[onclick="byCat('notebook')"]
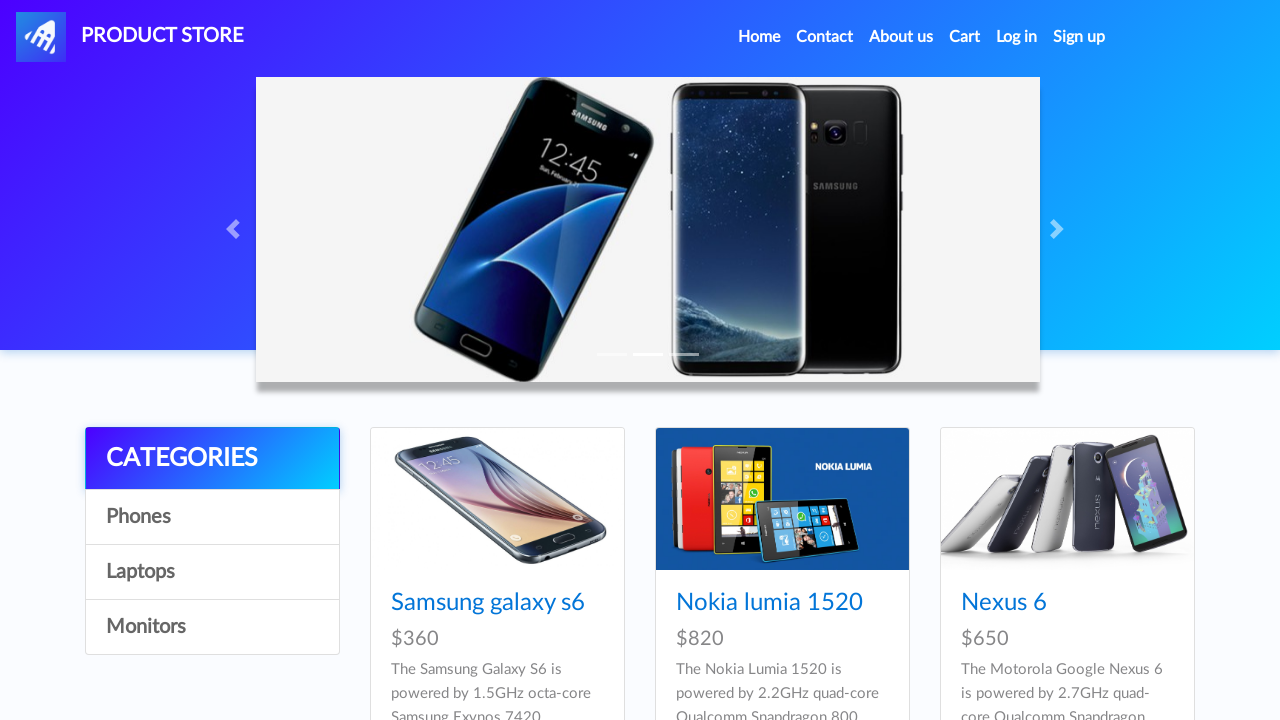

Waited 1 second for products to filter
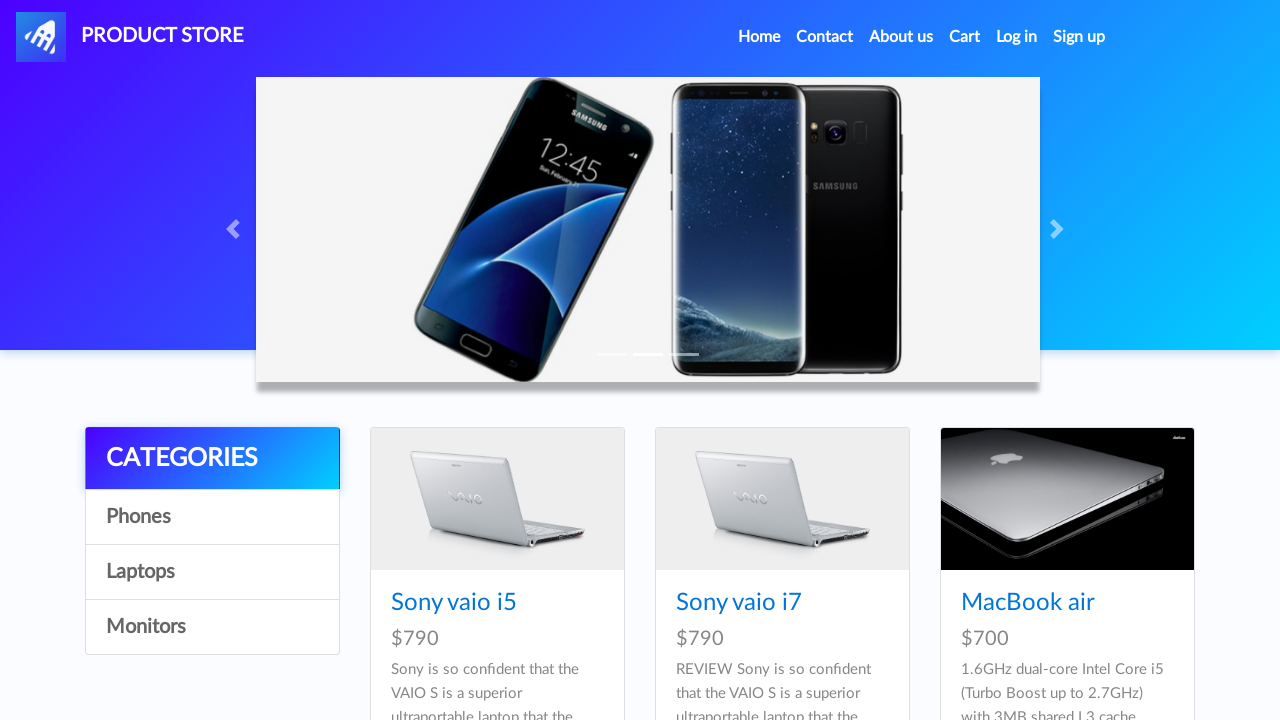

Verified laptop products loaded
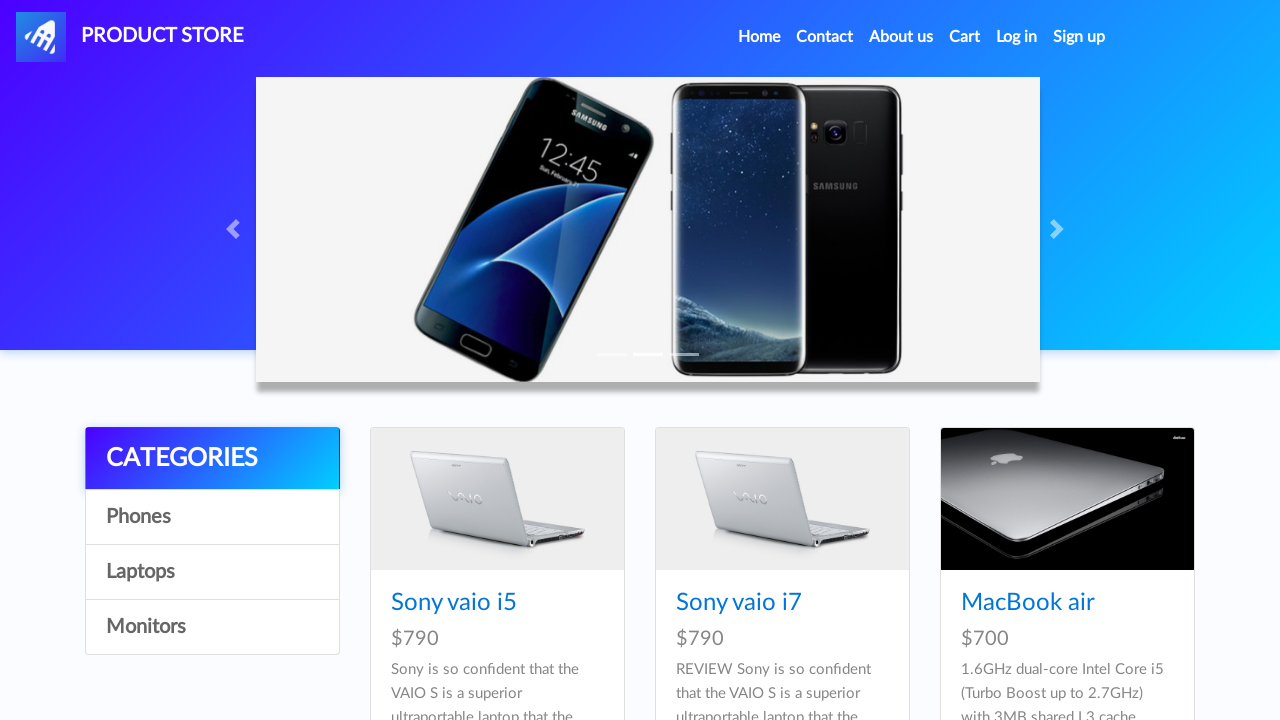

Clicked on Monitors category at (212, 627) on #itemc[onclick="byCat('monitor')"]
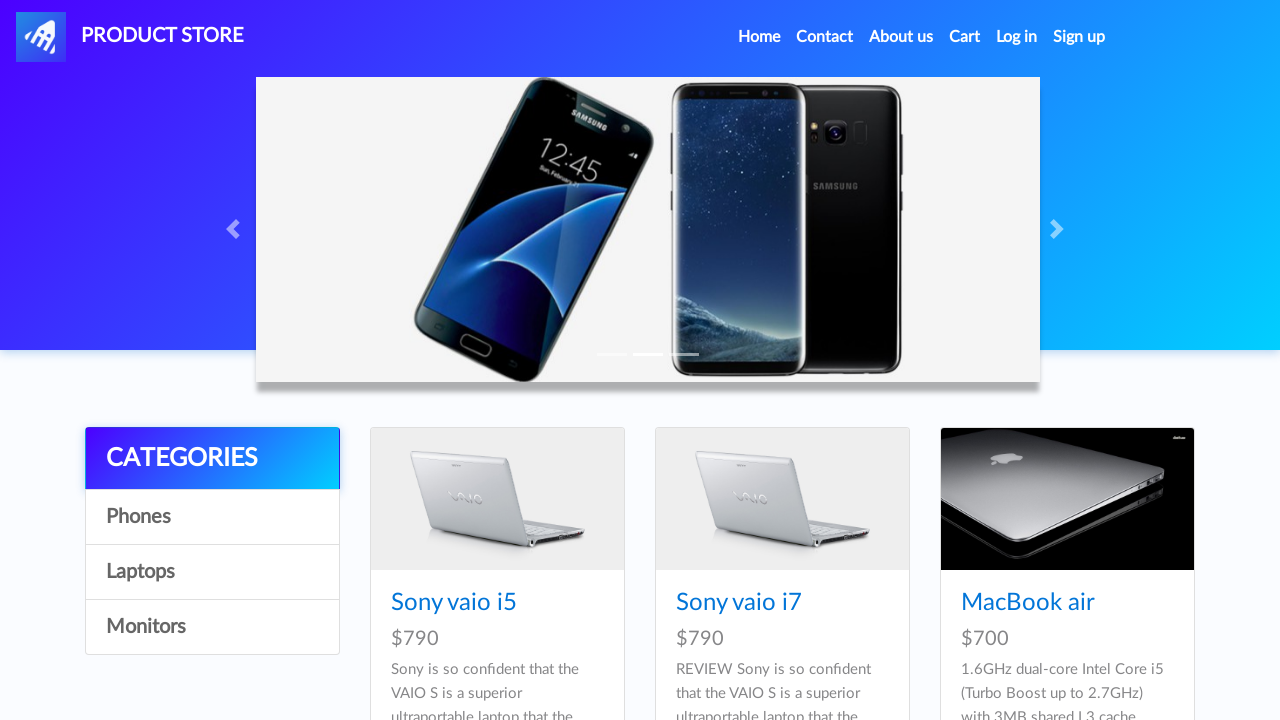

Waited 1 second for products to filter
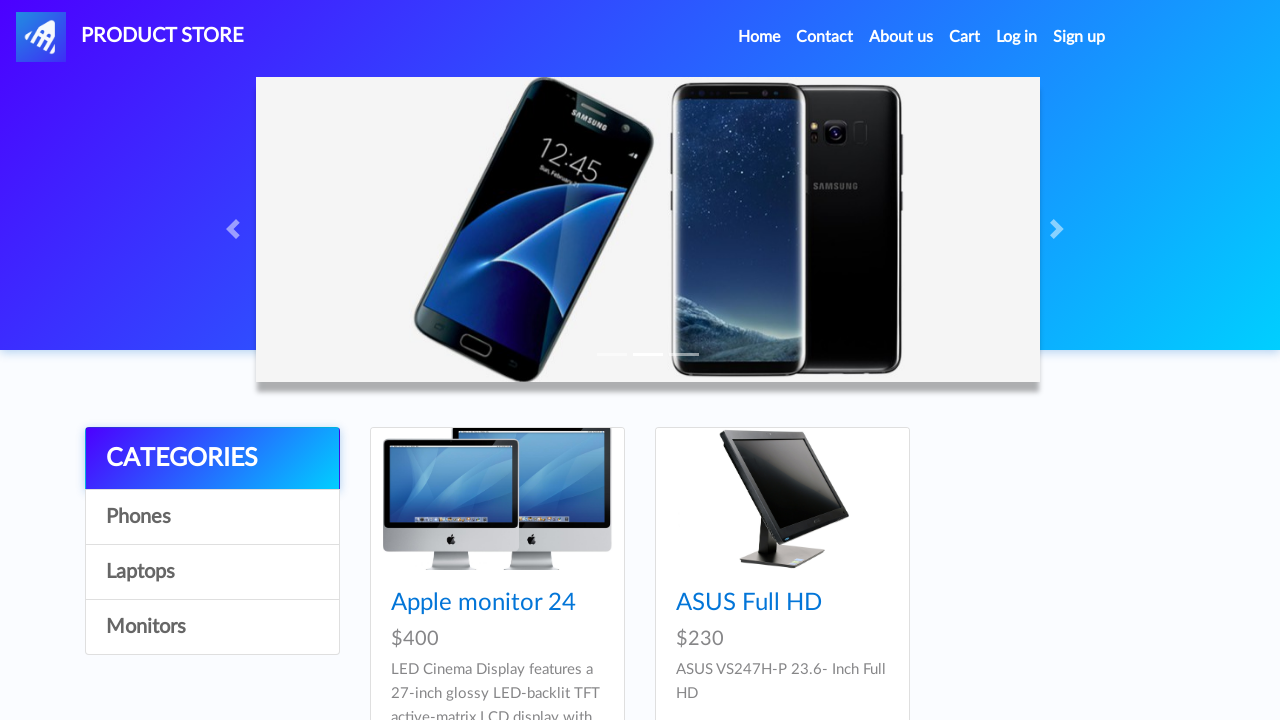

Verified monitor products loaded
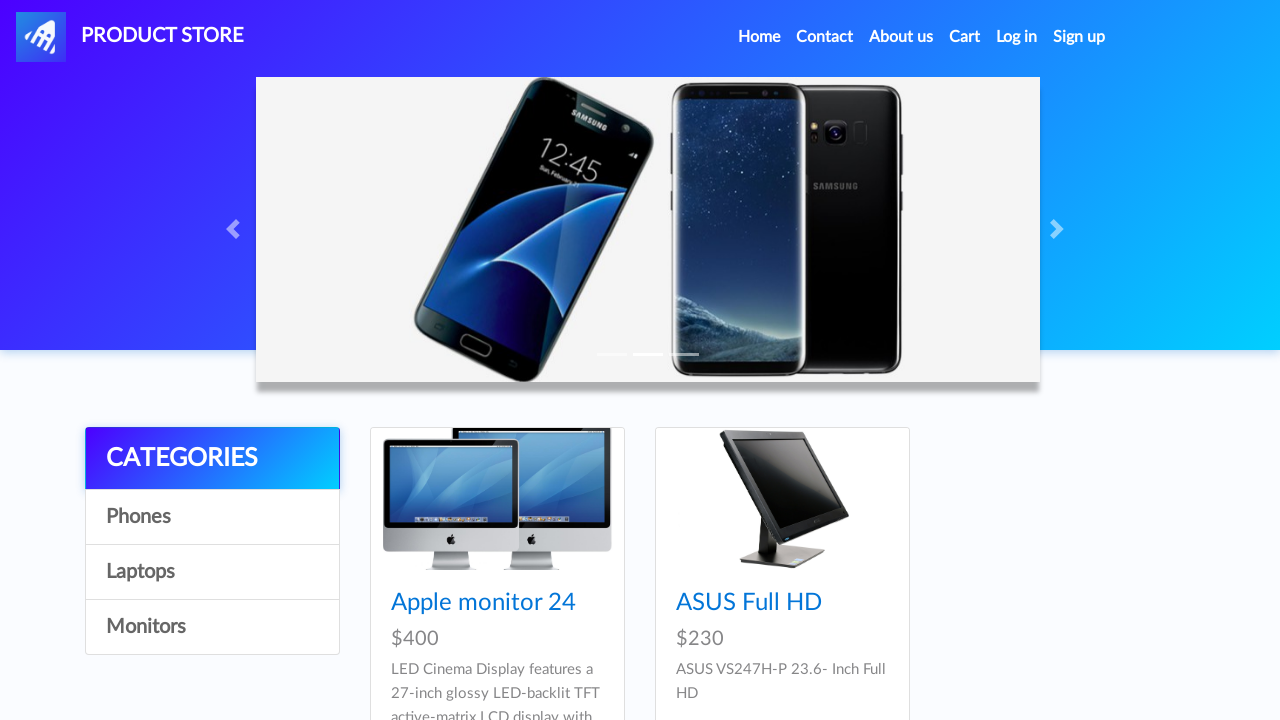

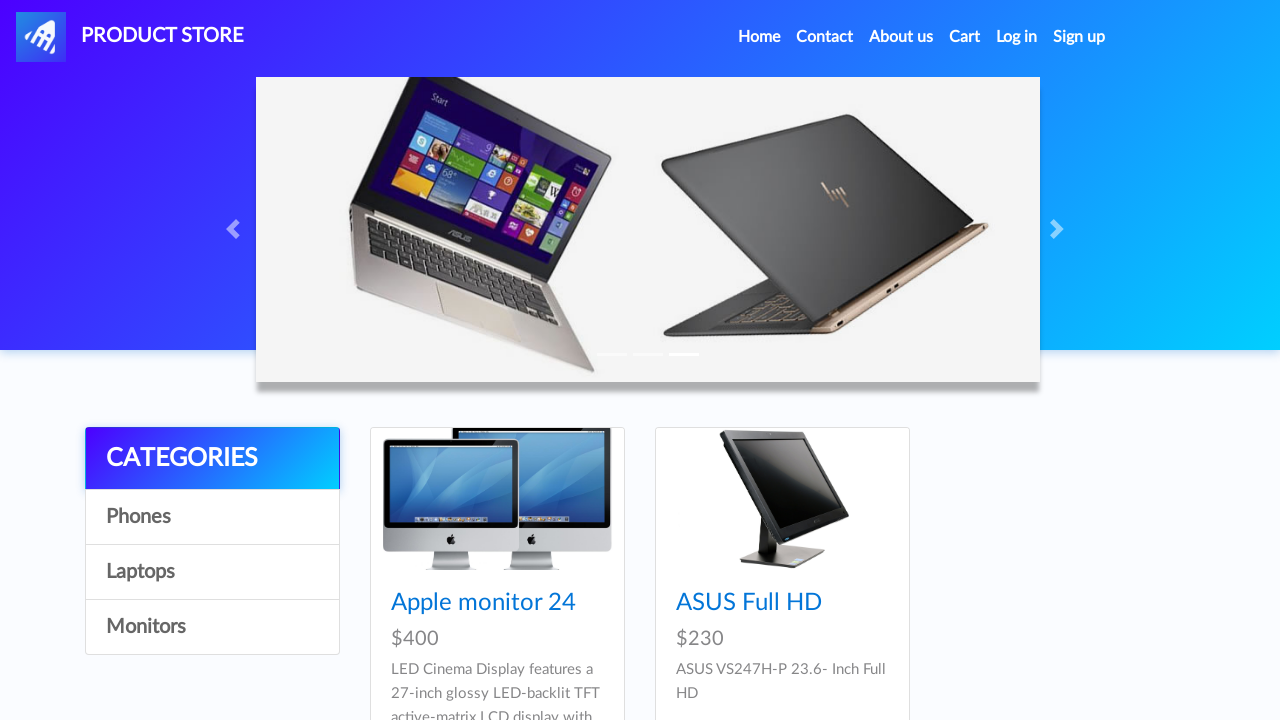